Tests the text box form by navigating to Elements section, filling in name and email fields, submitting the form, and verifying the output displays correctly.

Starting URL: https://demoqa.com

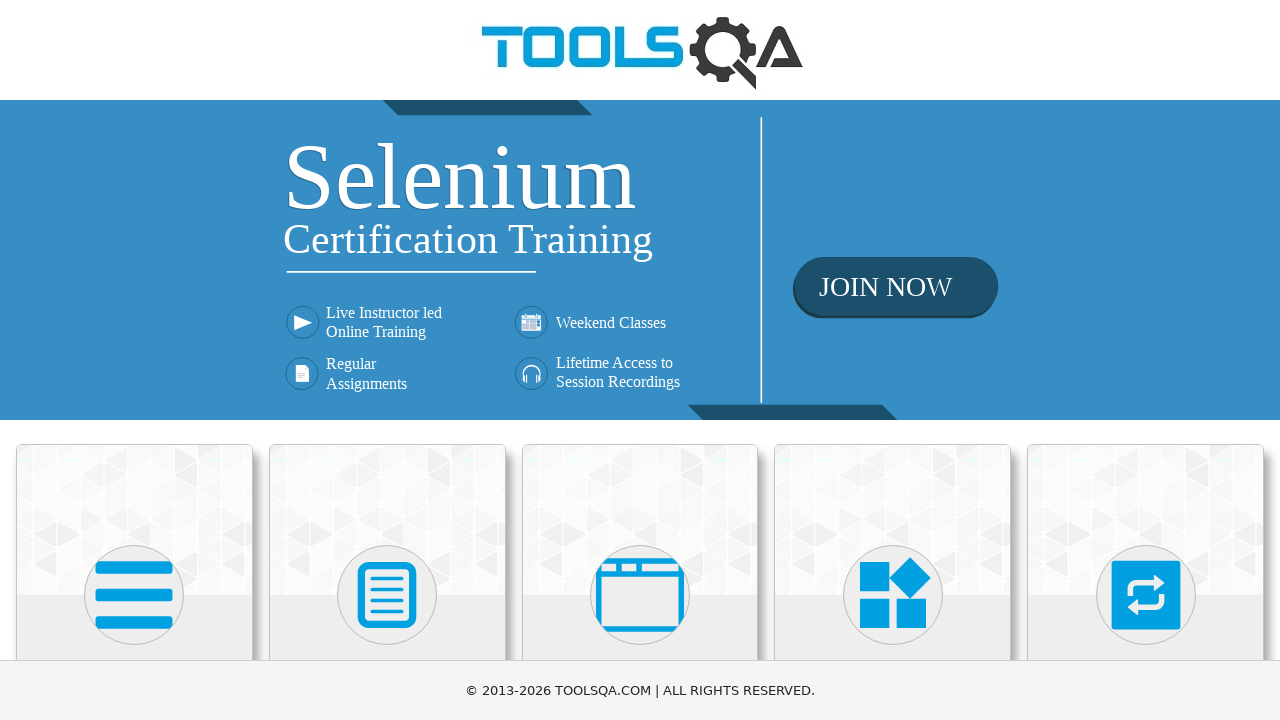

Clicked on Elements card at (134, 520) on xpath=(//div[@class='card-up'])[1]
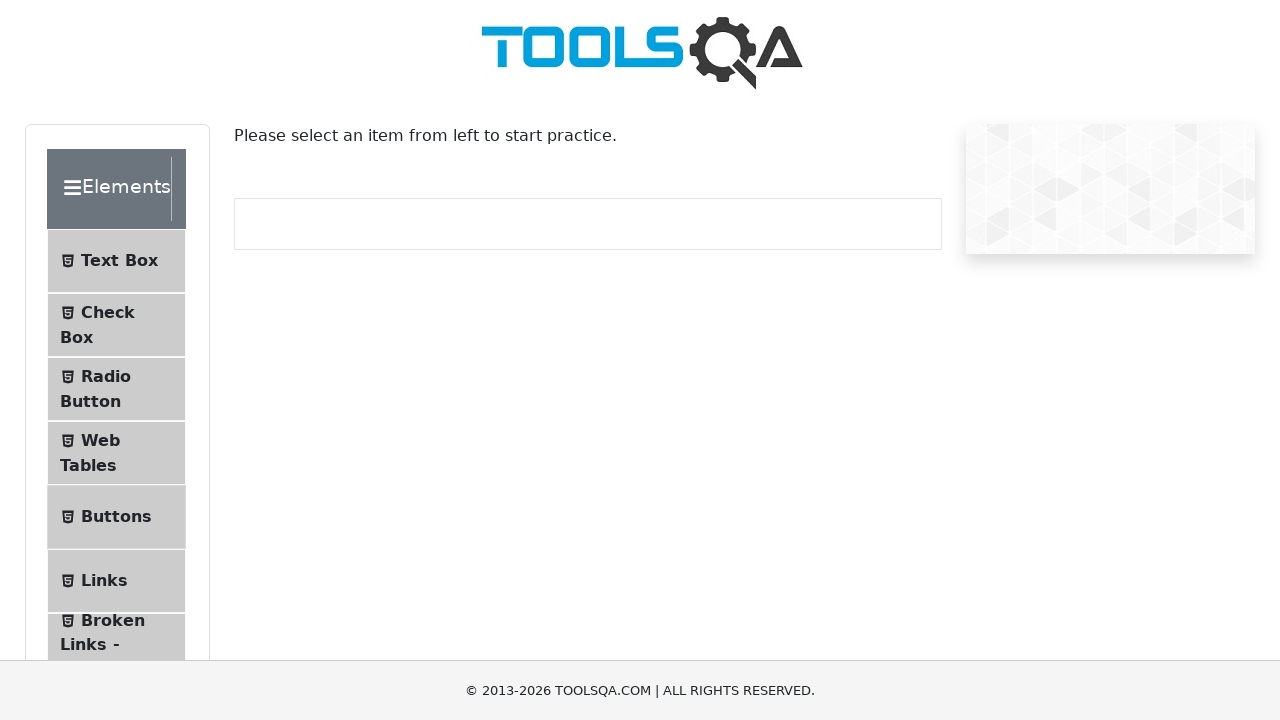

Clicked on Text Box menu item at (119, 261) on xpath=//span[contains(text(), 'Text Box')]
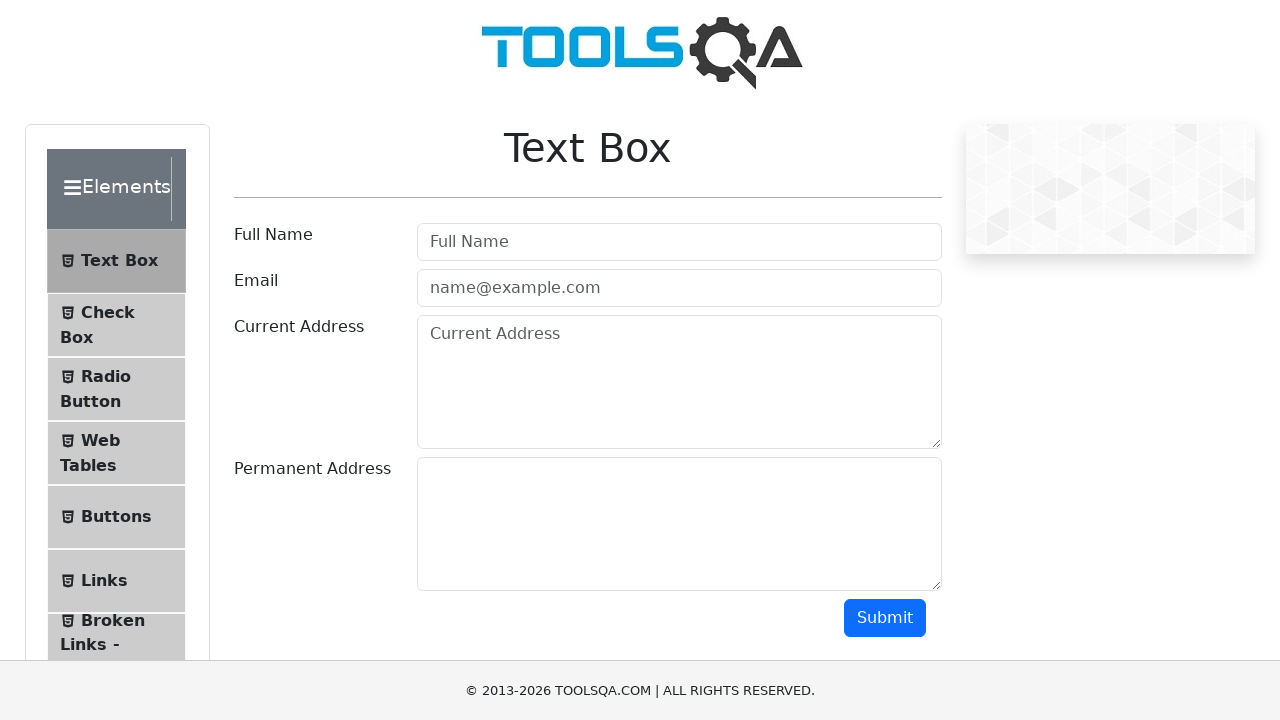

Filled in name field with 'Jane Dou' on #userName
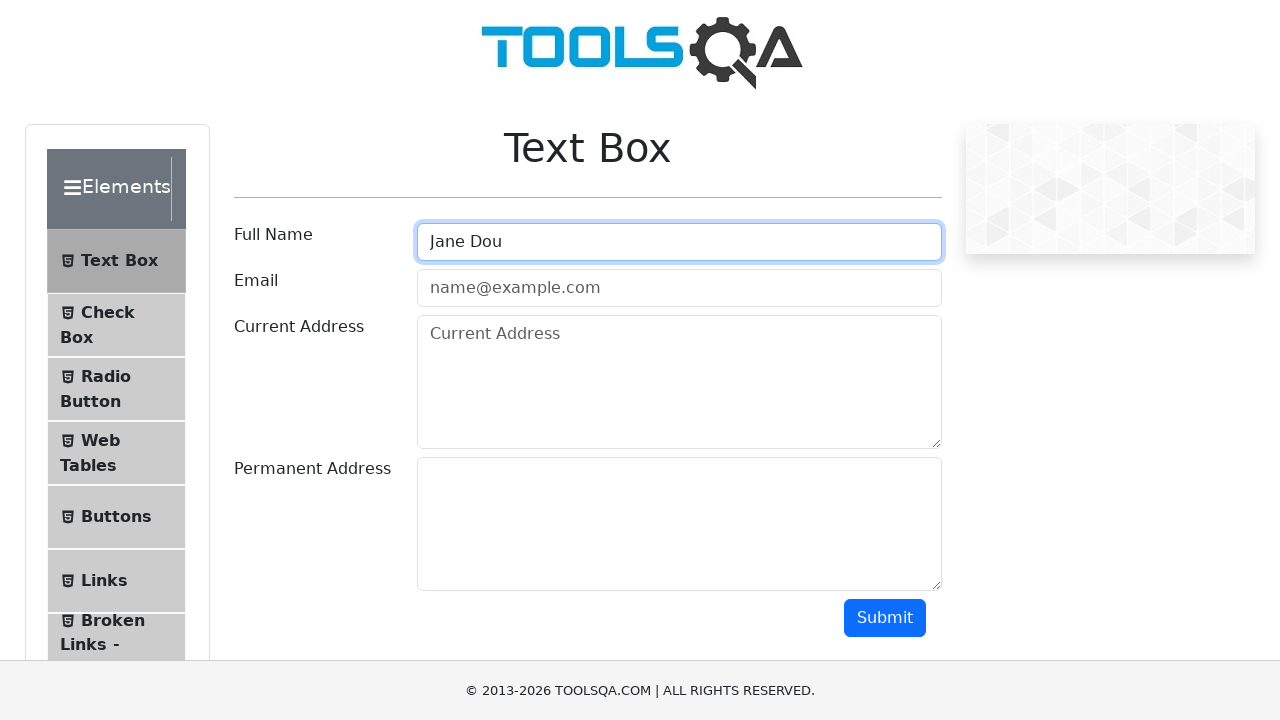

Filled in email field with 'example@example.com' on #userEmail
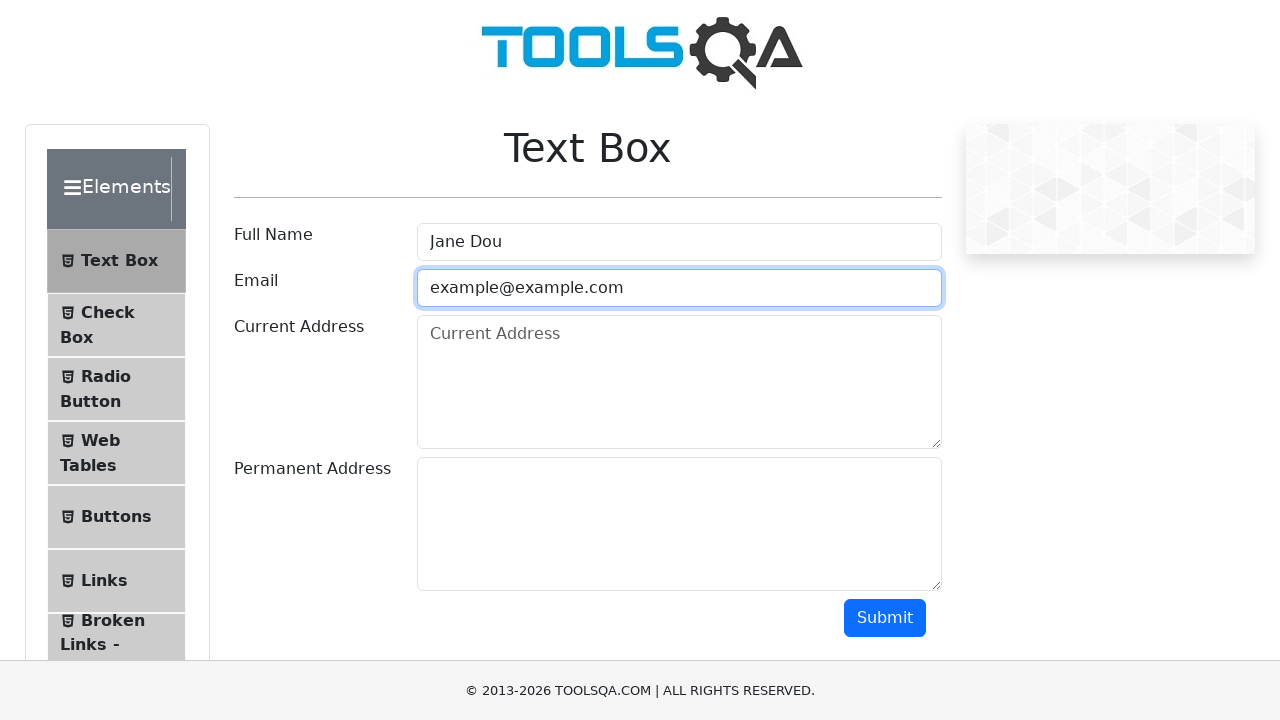

Clicked submit button to submit the form at (885, 618) on #submit
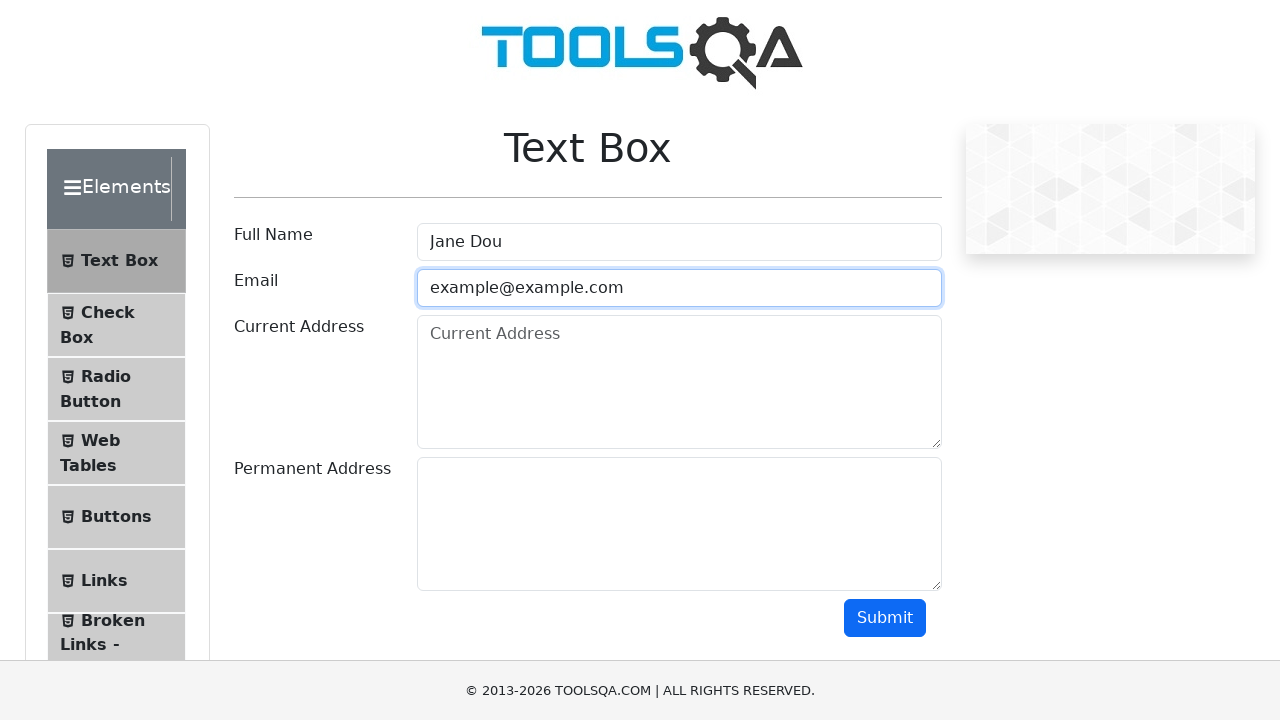

Waited for form output to display
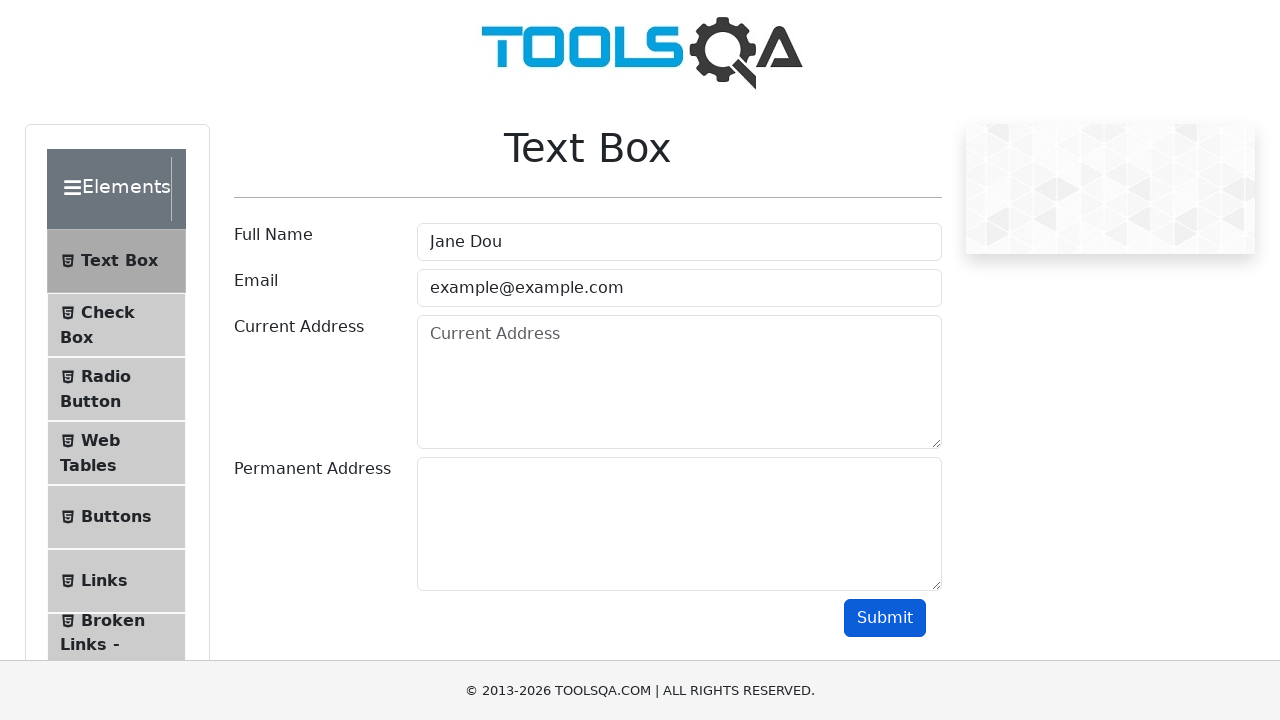

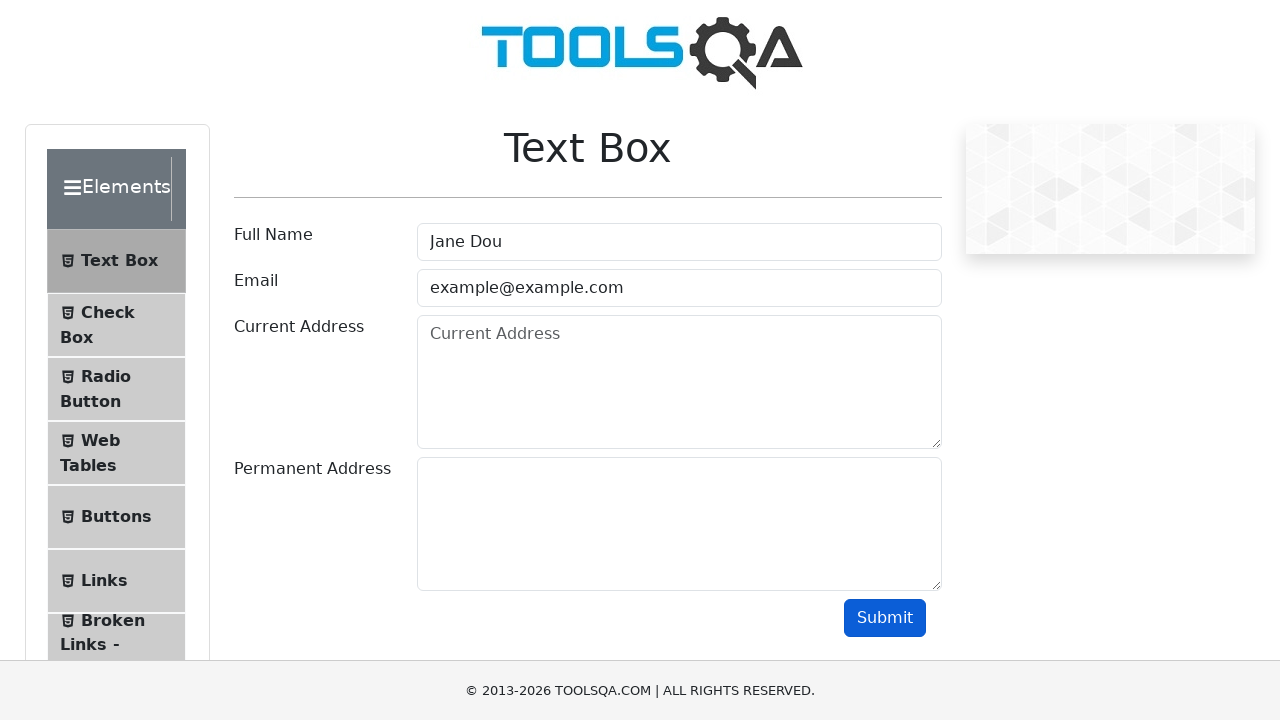